Navigates to a Swiss weather prognosis page and waits for the map container element to load and be visible.

Starting URL: https://meteo.search.ch/prognosis

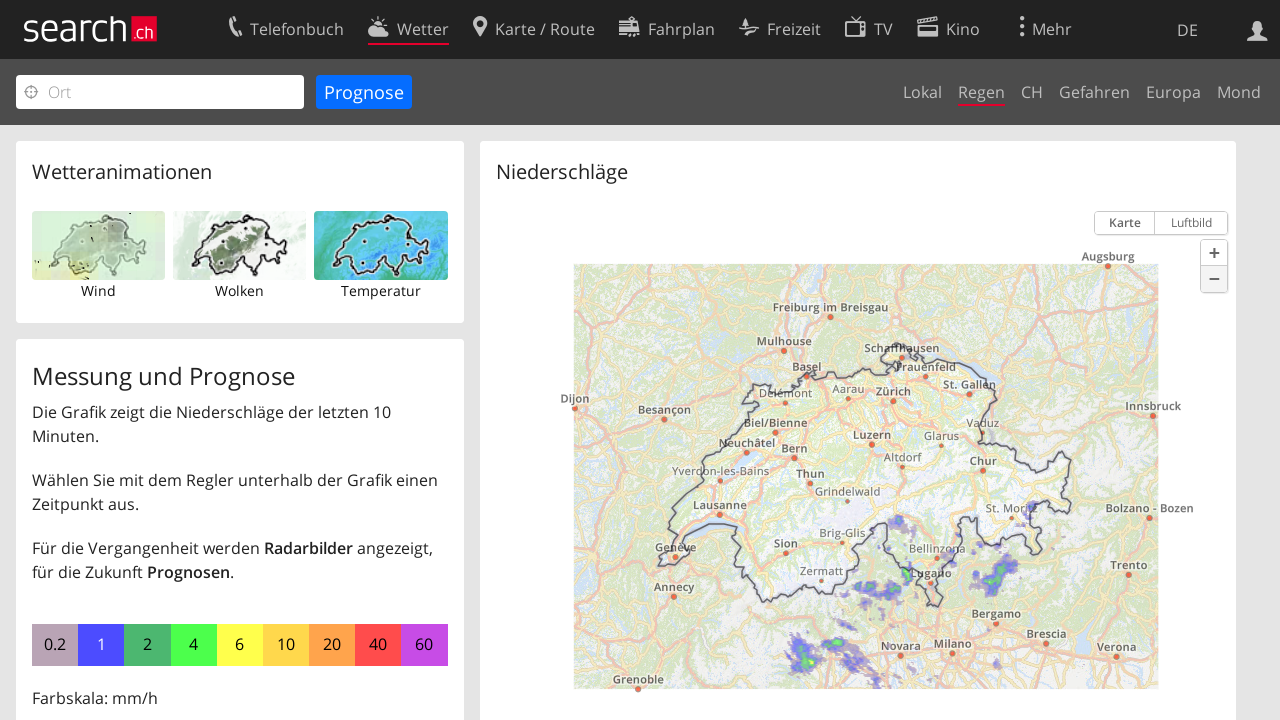

Navigated to Swiss weather prognosis page
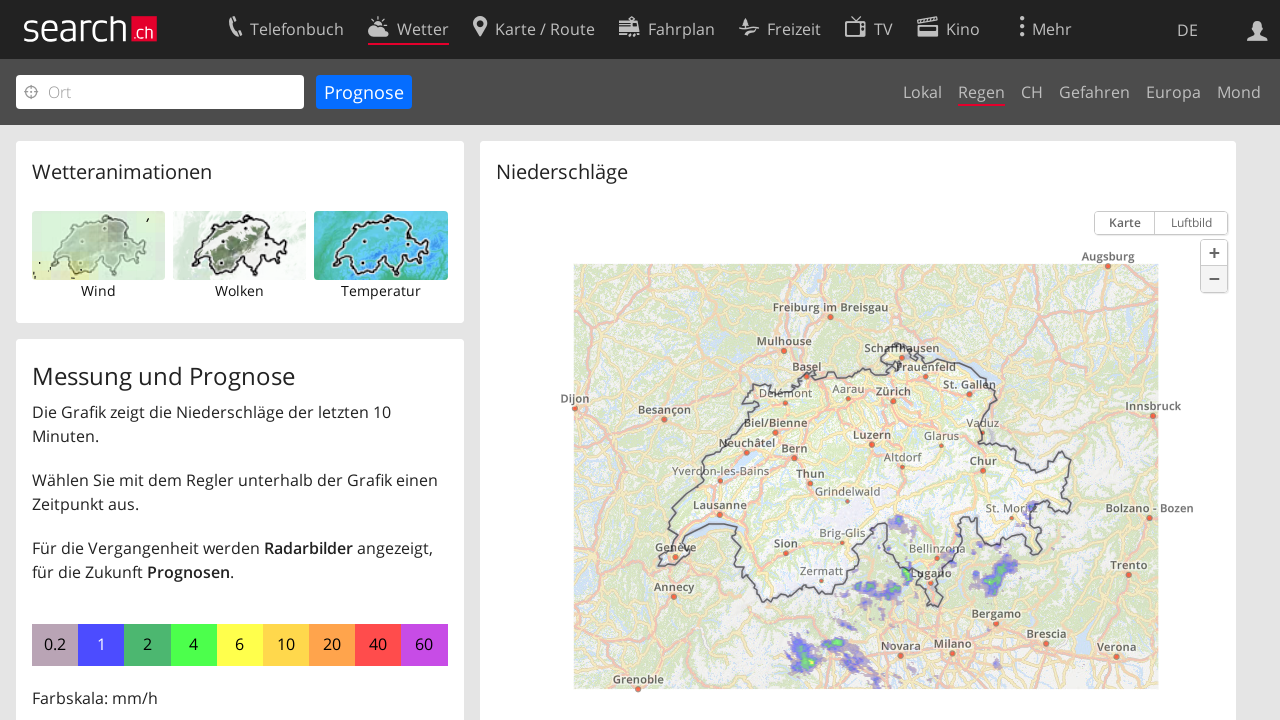

Map container element loaded and became visible
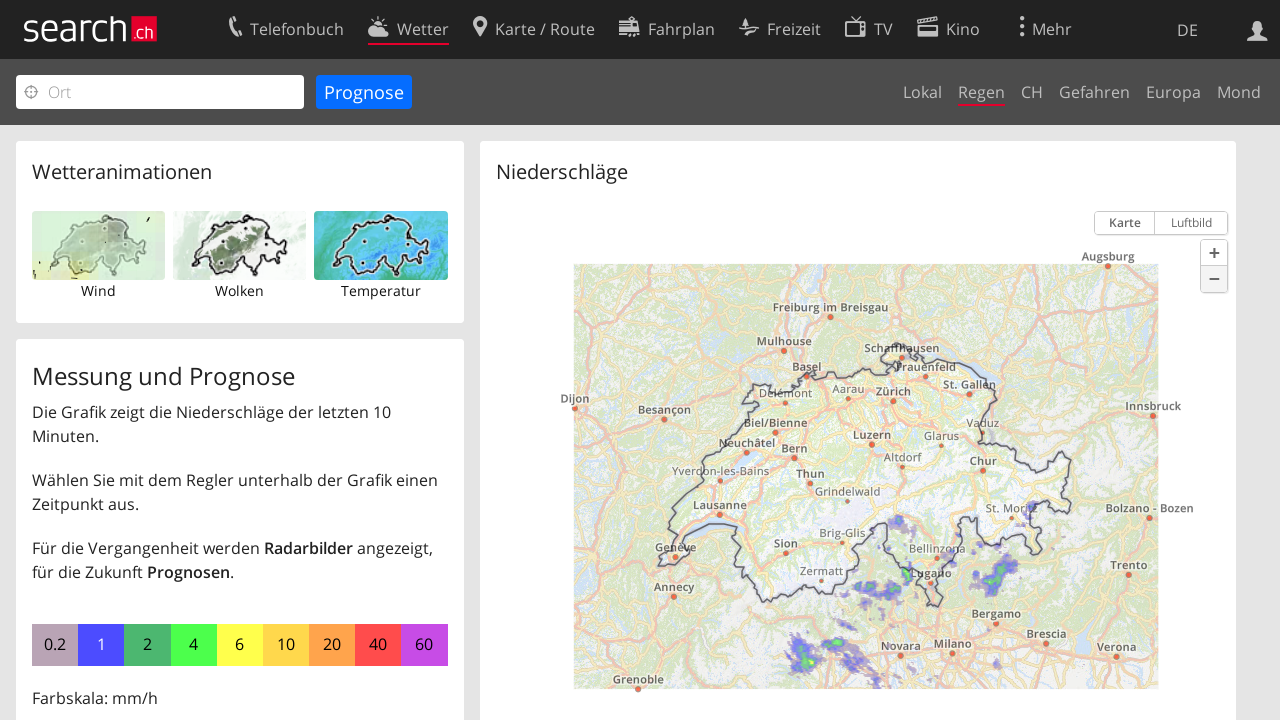

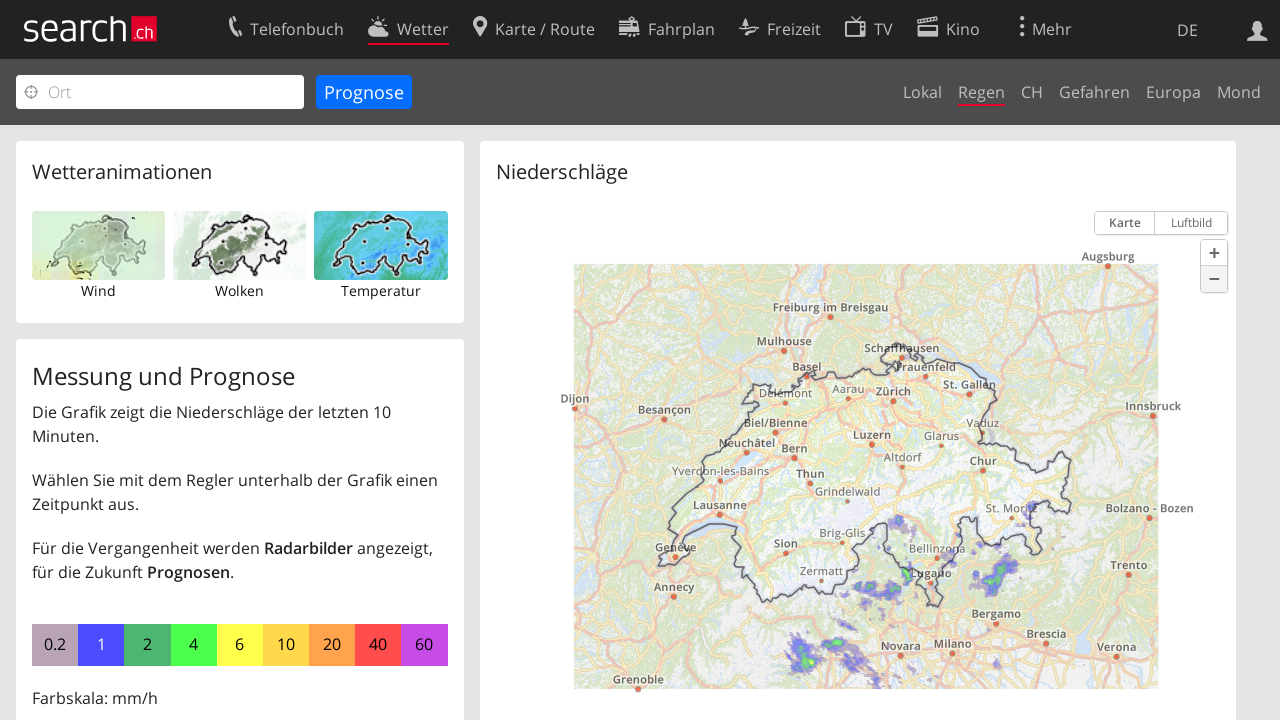